Tests interaction with an HTML table on W3Schools by locating table columns, rows, and a specific cell value, then scrolls to a heading element on the page

Starting URL: https://www.w3schools.com/html/html_tables.asp

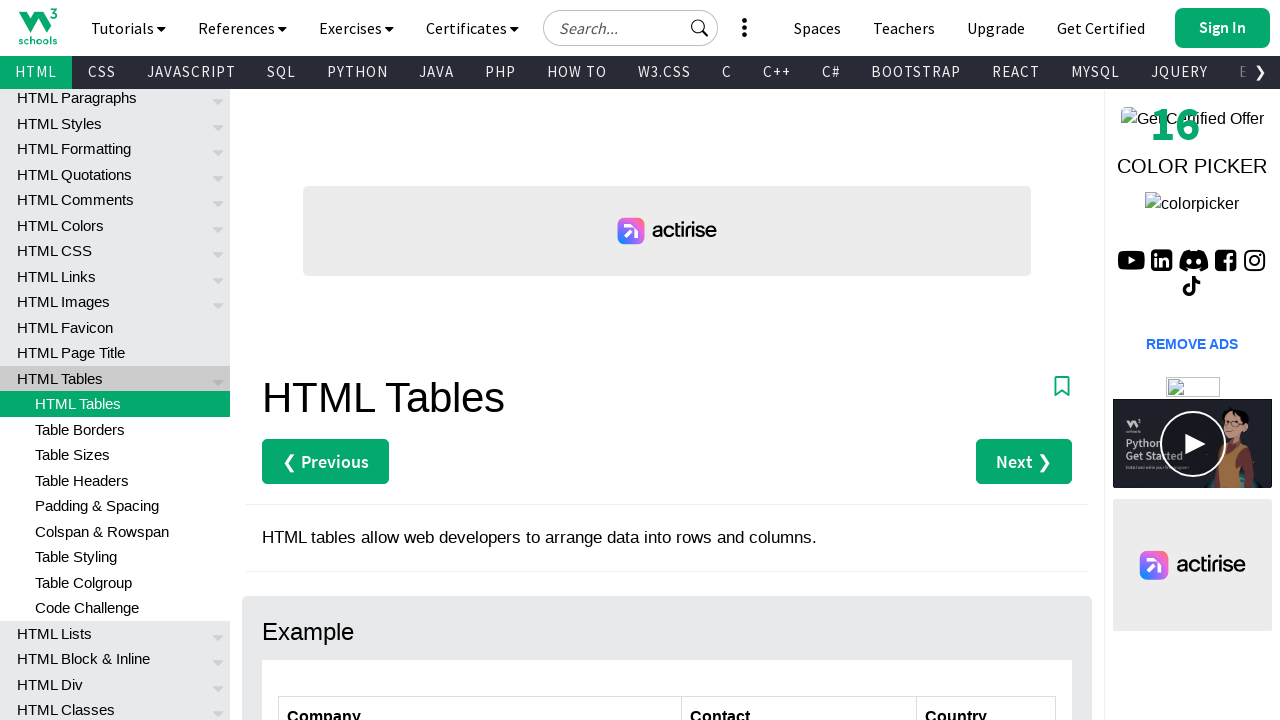

Waited for customers table to load
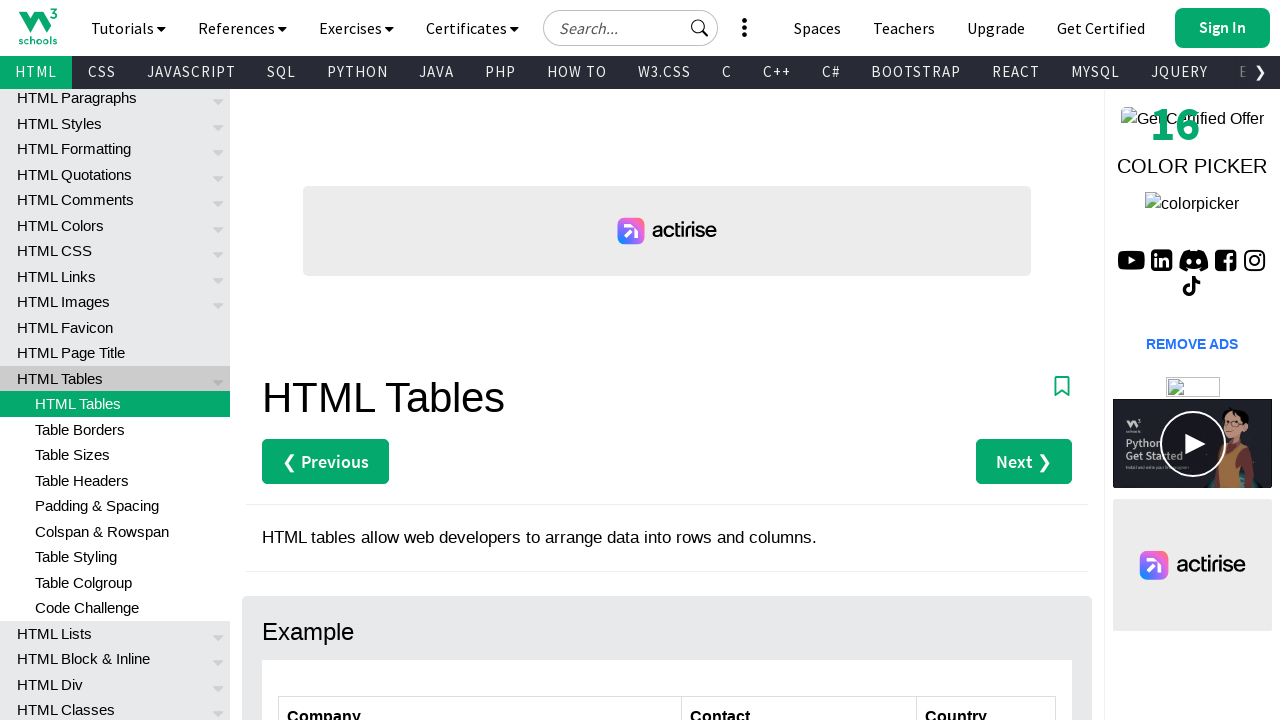

Retrieved all column headers - Total Columns: 3
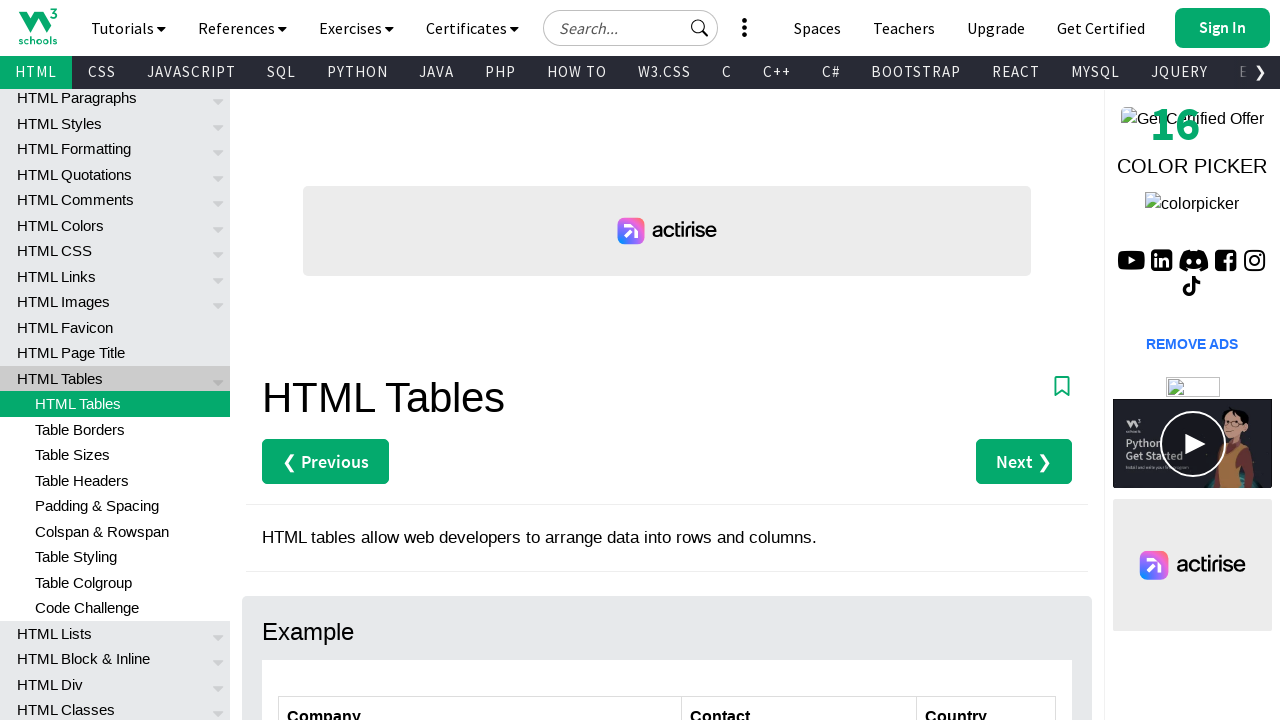

Retrieved all table rows - Total Rows: 7
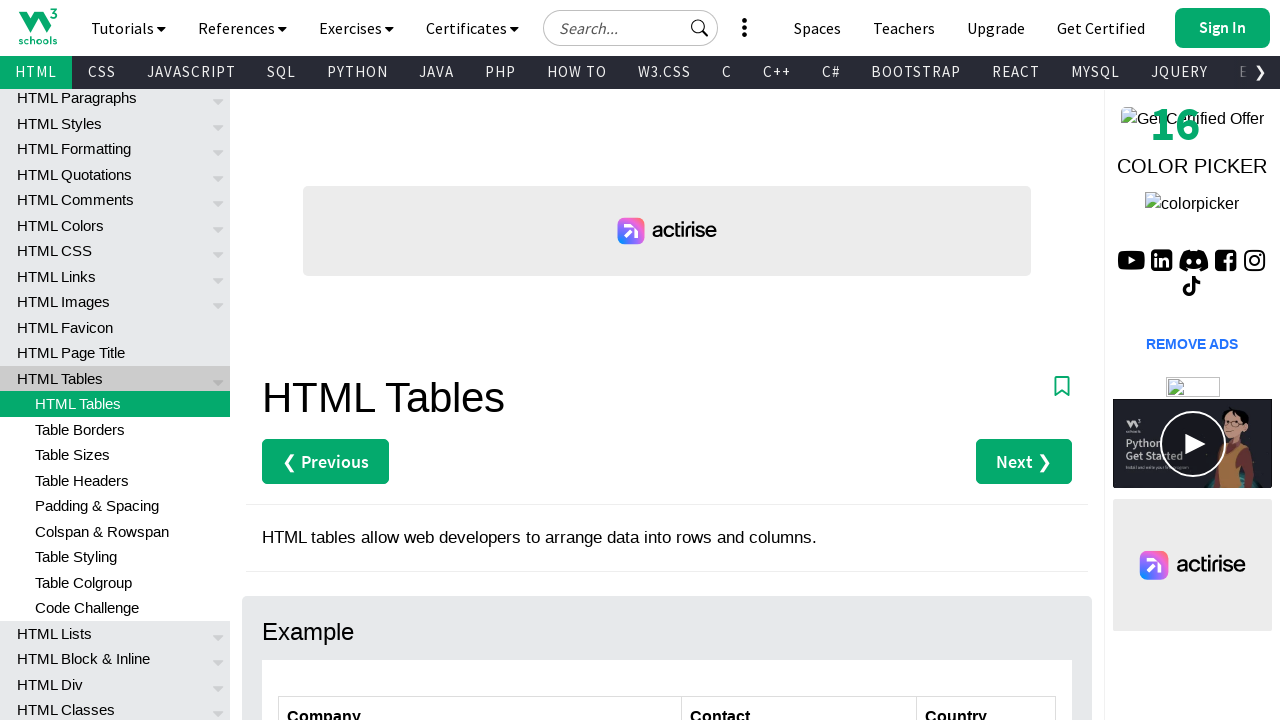

Retrieved specific cell value from row 5, column 2: Helen Bennett
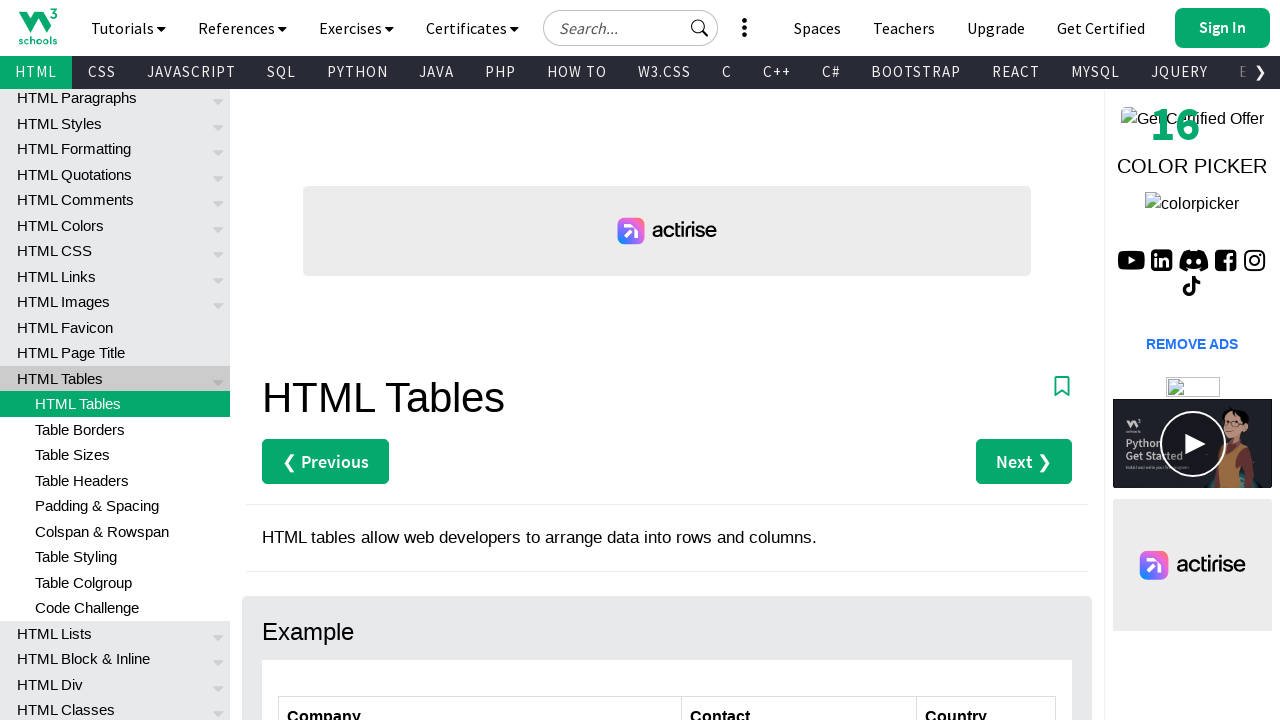

Scrolled to first h2 heading in main section
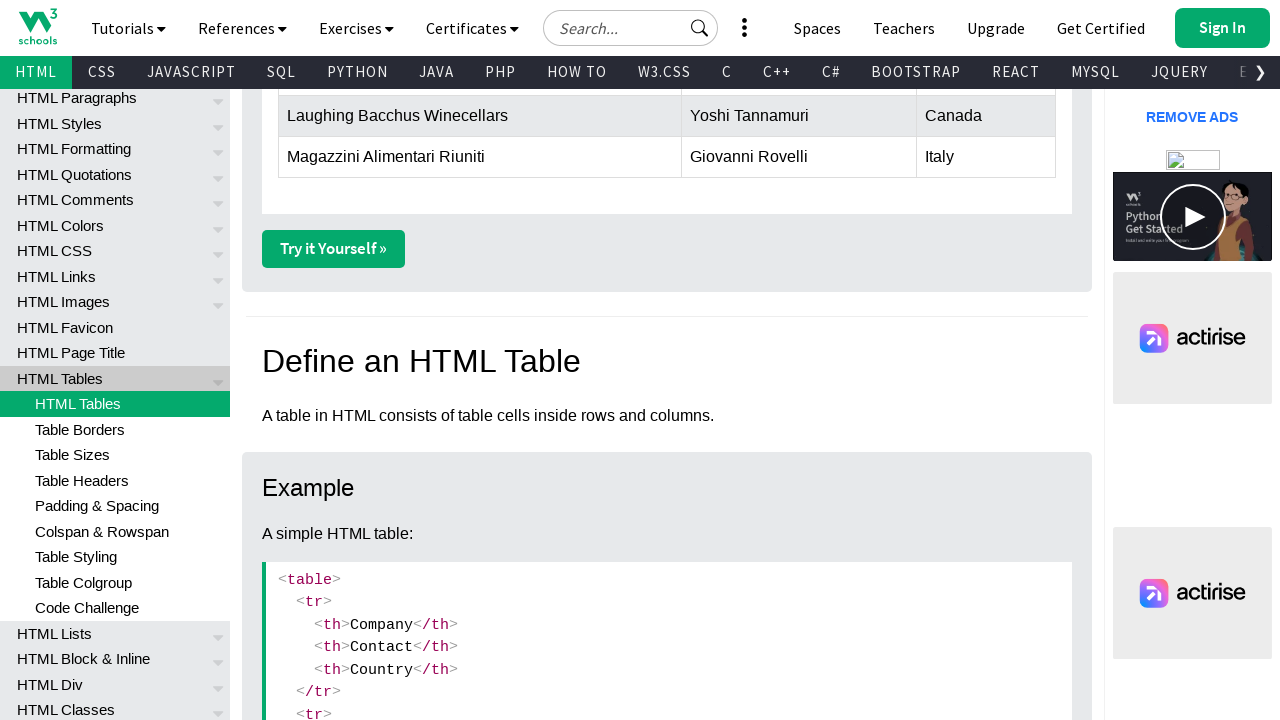

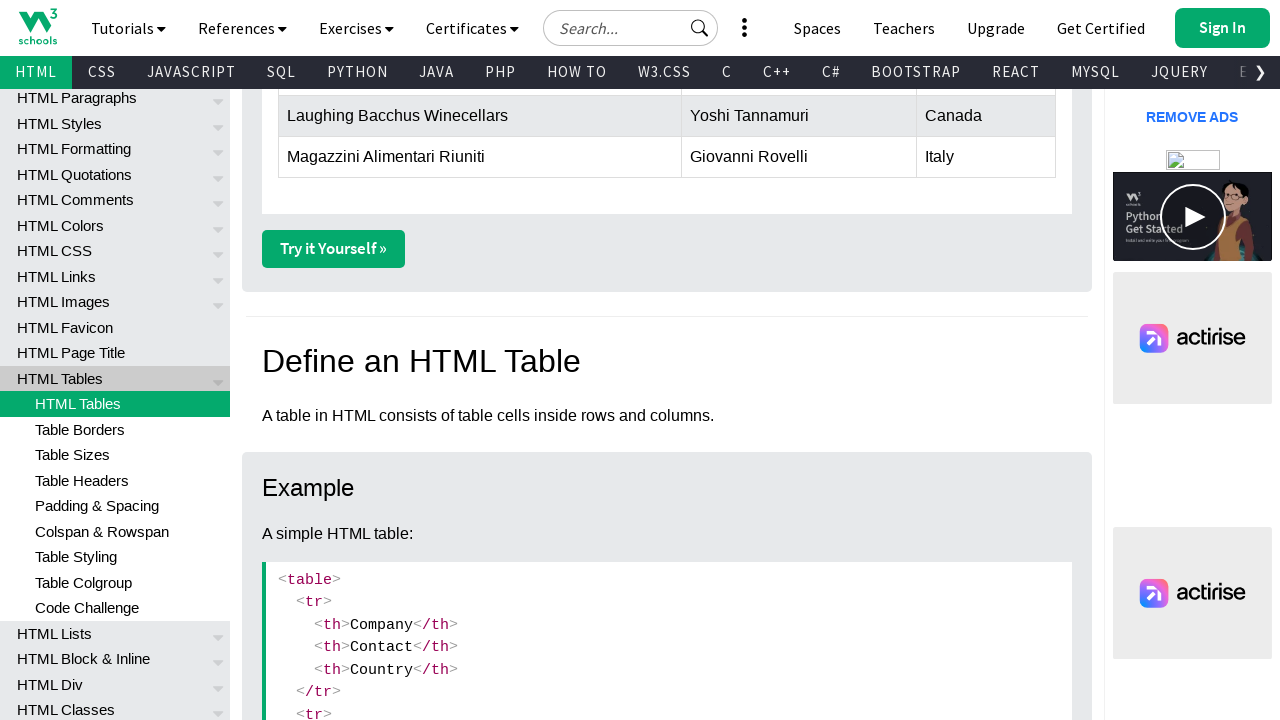